Tests percentage calculation with positive values for both inputs and verifies the result is positive

Starting URL: https://www.calculator.net/

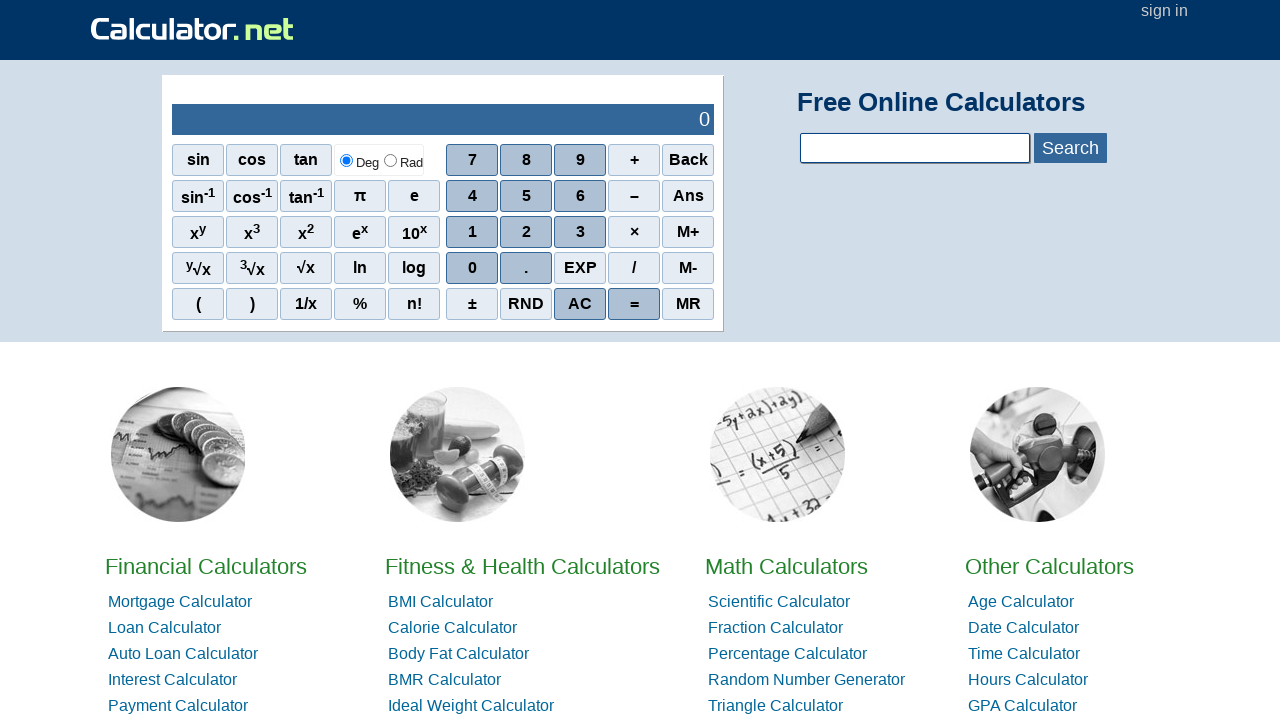

Clicked on percentage calculator link from home page at (786, 566) on xpath=//*[@id="homelistwrap"]/div[3]/div[2]/a
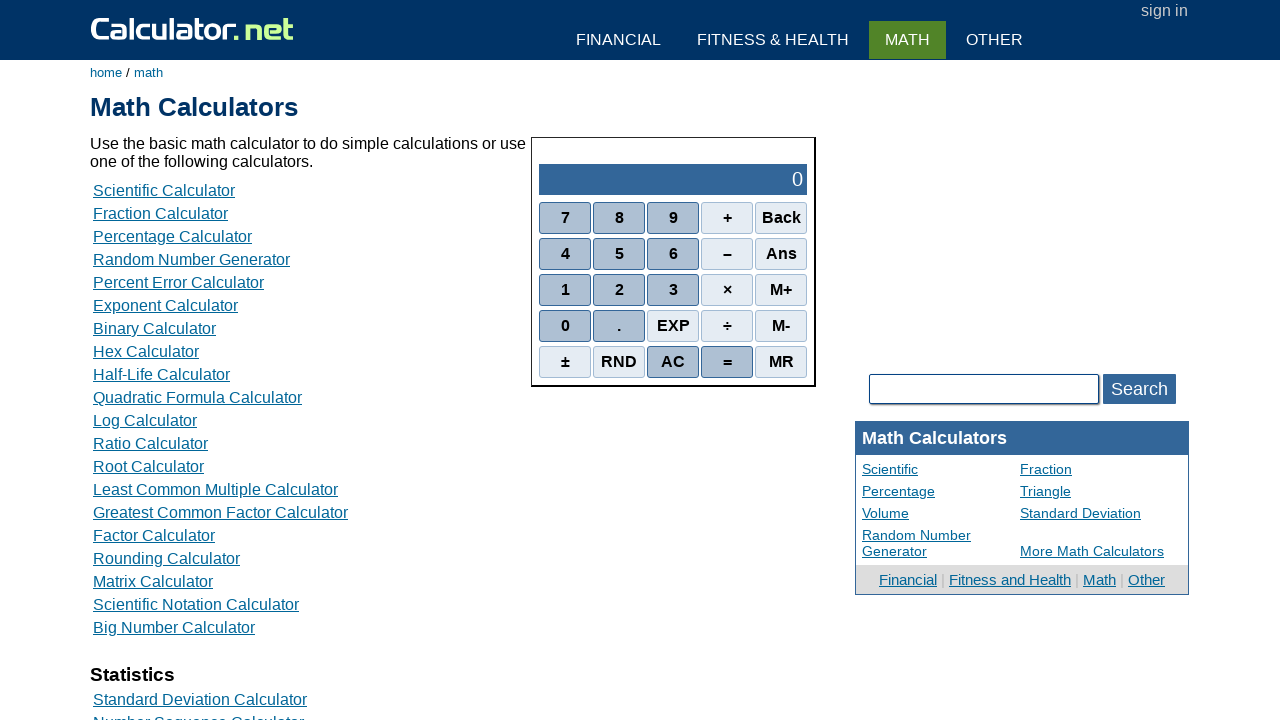

Clicked on percentage calculation option at (172, 236) on xpath=//*[@id="content"]/table[2]/tbody/tr/td/div[3]/a
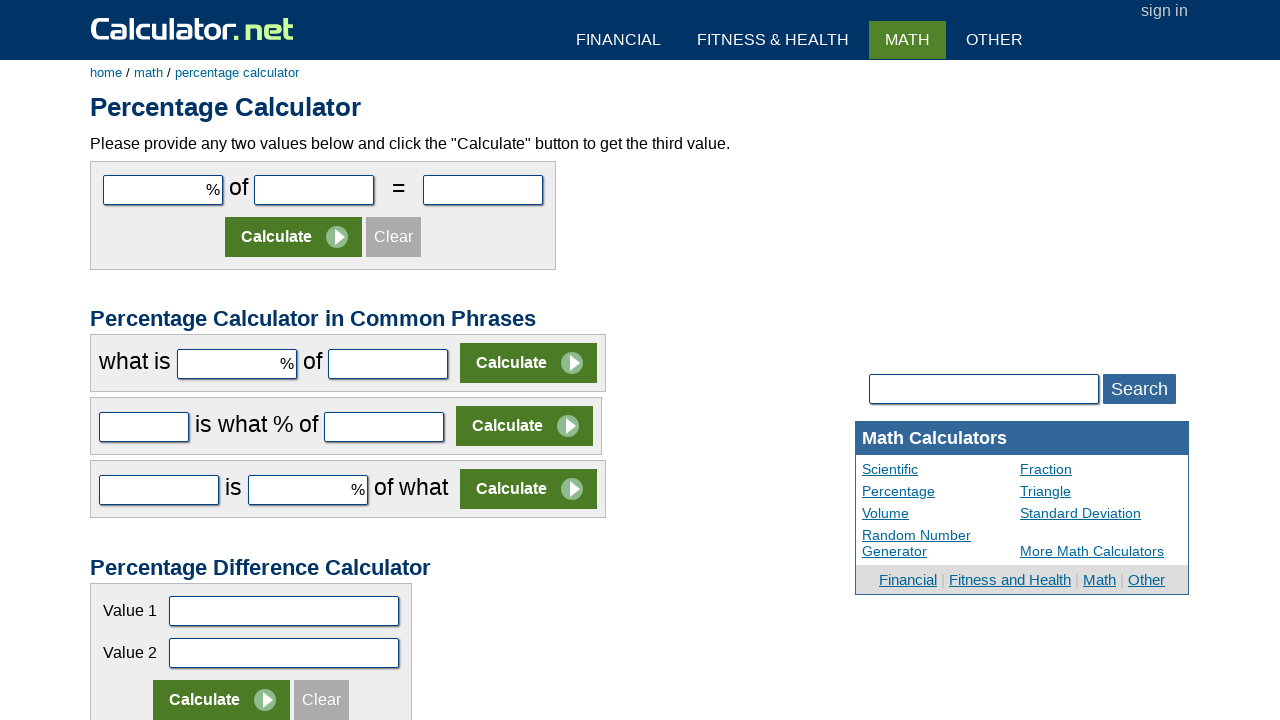

Entered 10 as first input value on #cpar1
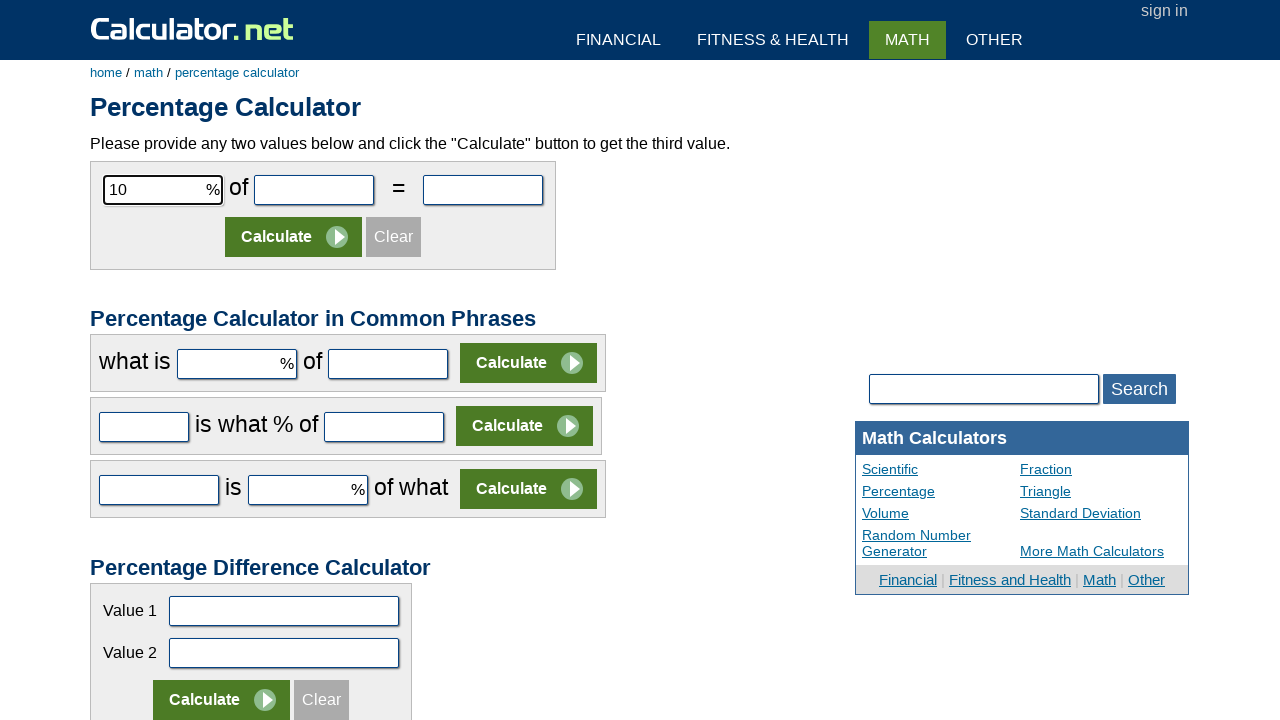

Entered 50 as second input value on #cpar2
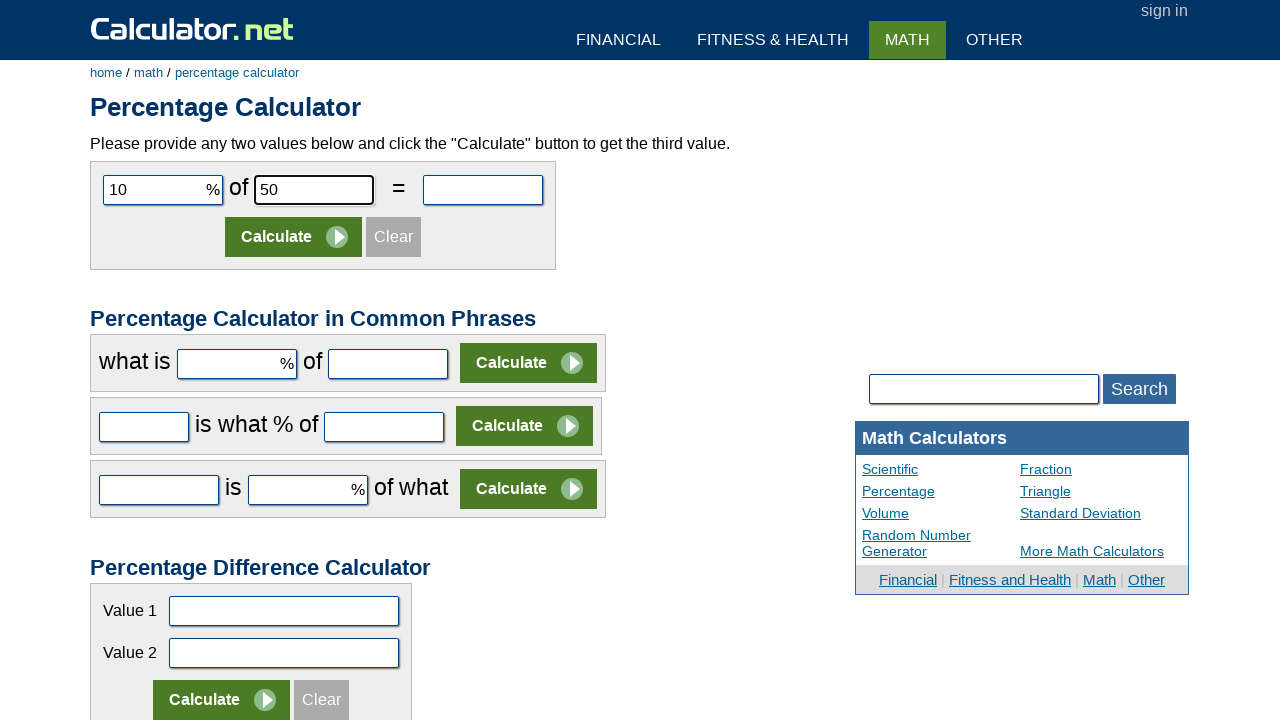

Clicked calculate button to compute percentage with positive values at (294, 237) on xpath=//*[@id="content"]/form[1]/table/tbody/tr[2]/td/input[2]
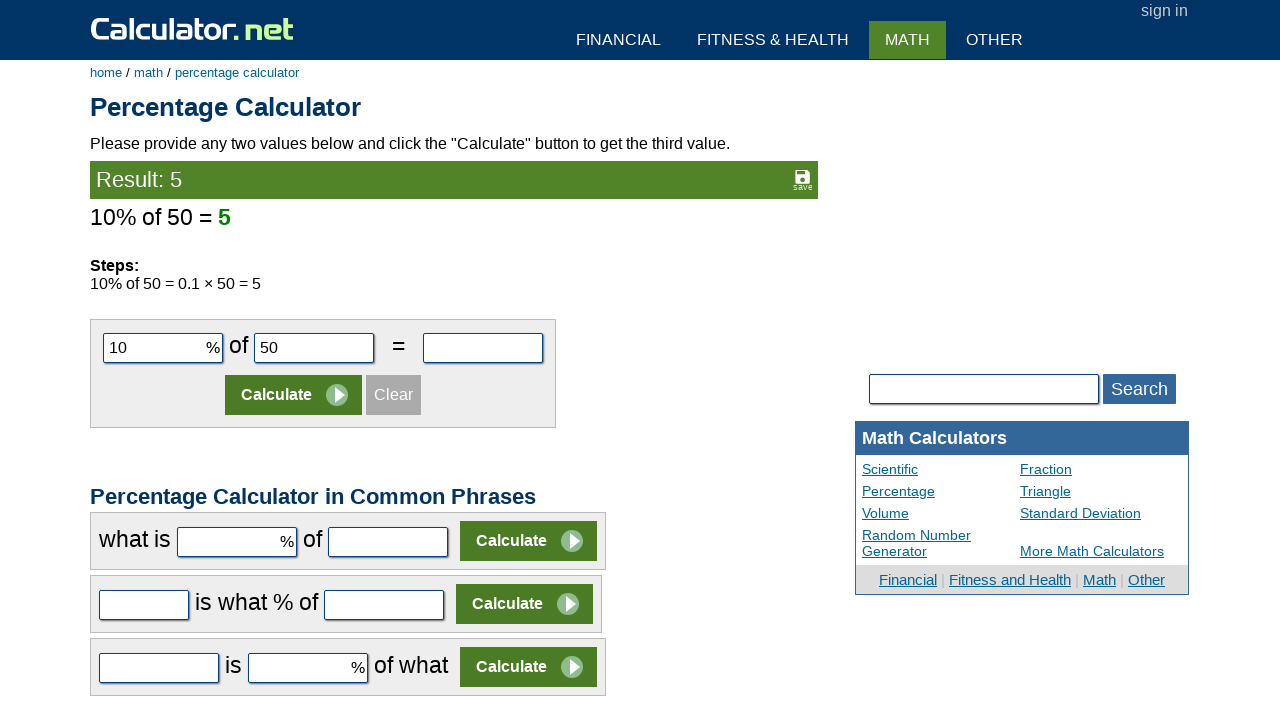

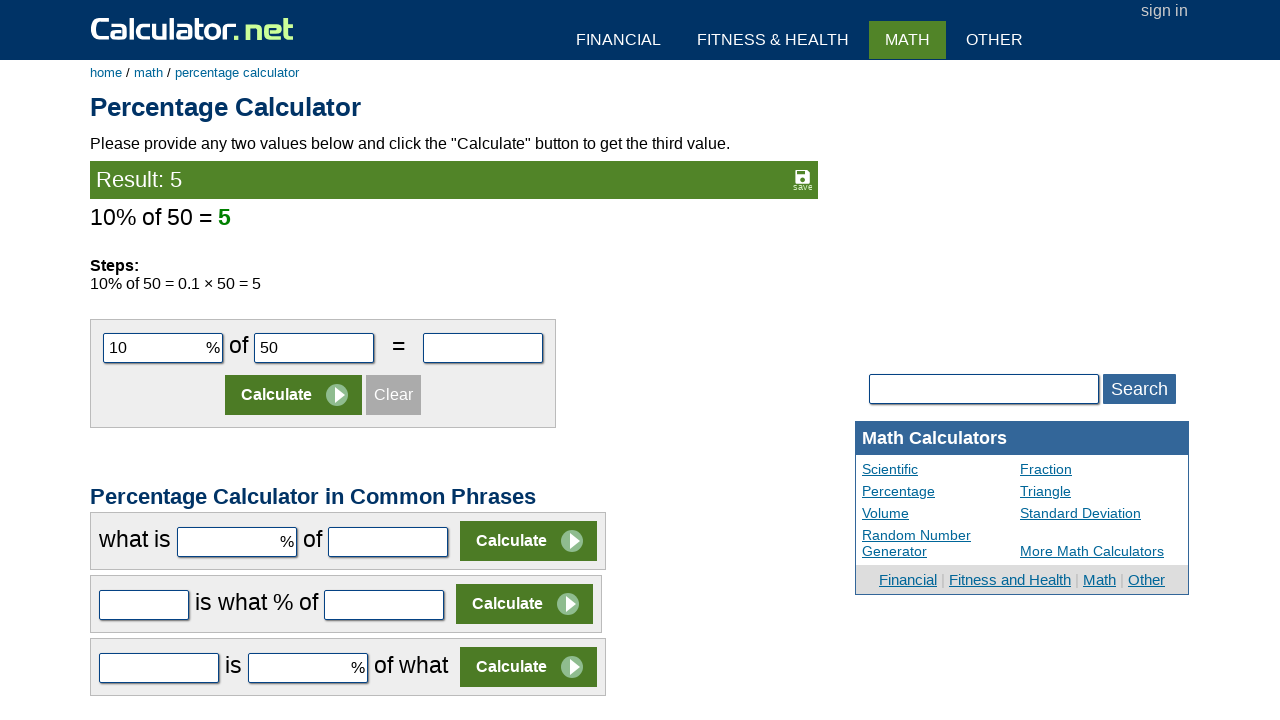